Tests the forgot password functionality by clicking forgot password link and entering email

Starting URL: https://svburger1.co.il/#/HomePage

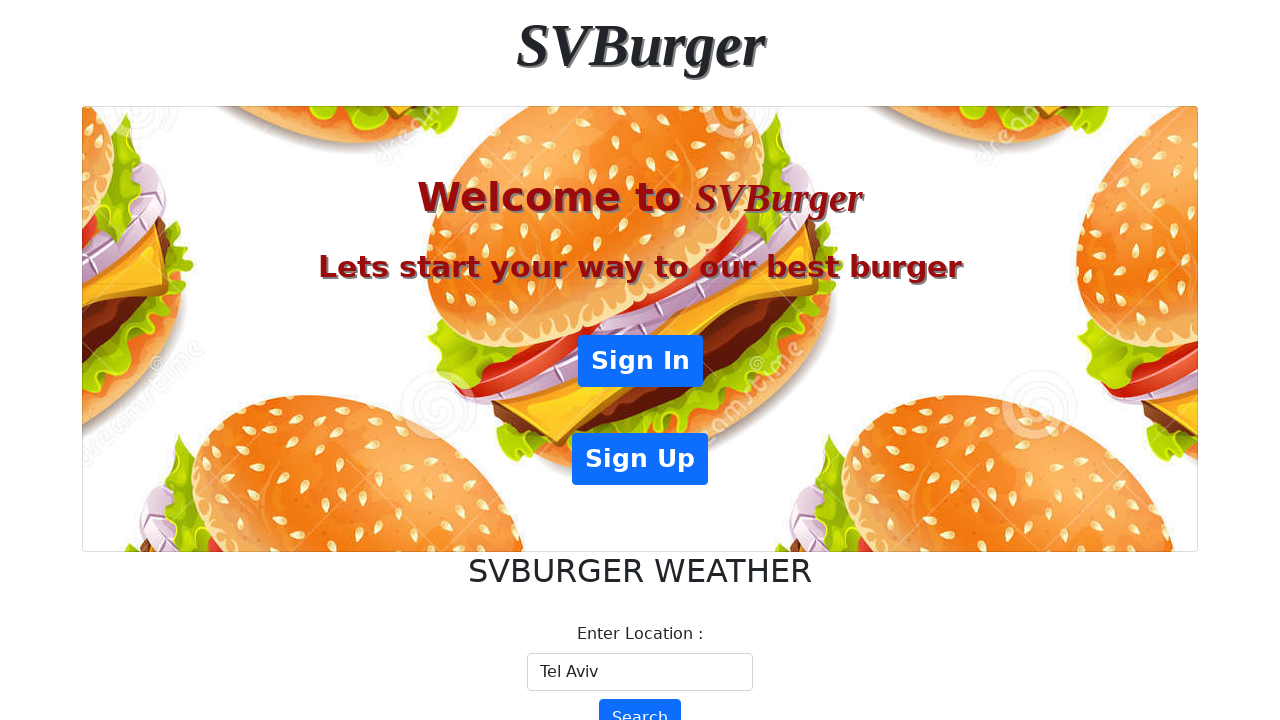

Clicked Sign In button at (640, 361) on xpath=//*[@id="root"]/div[2]/div[1]/div/div/a[1]/button
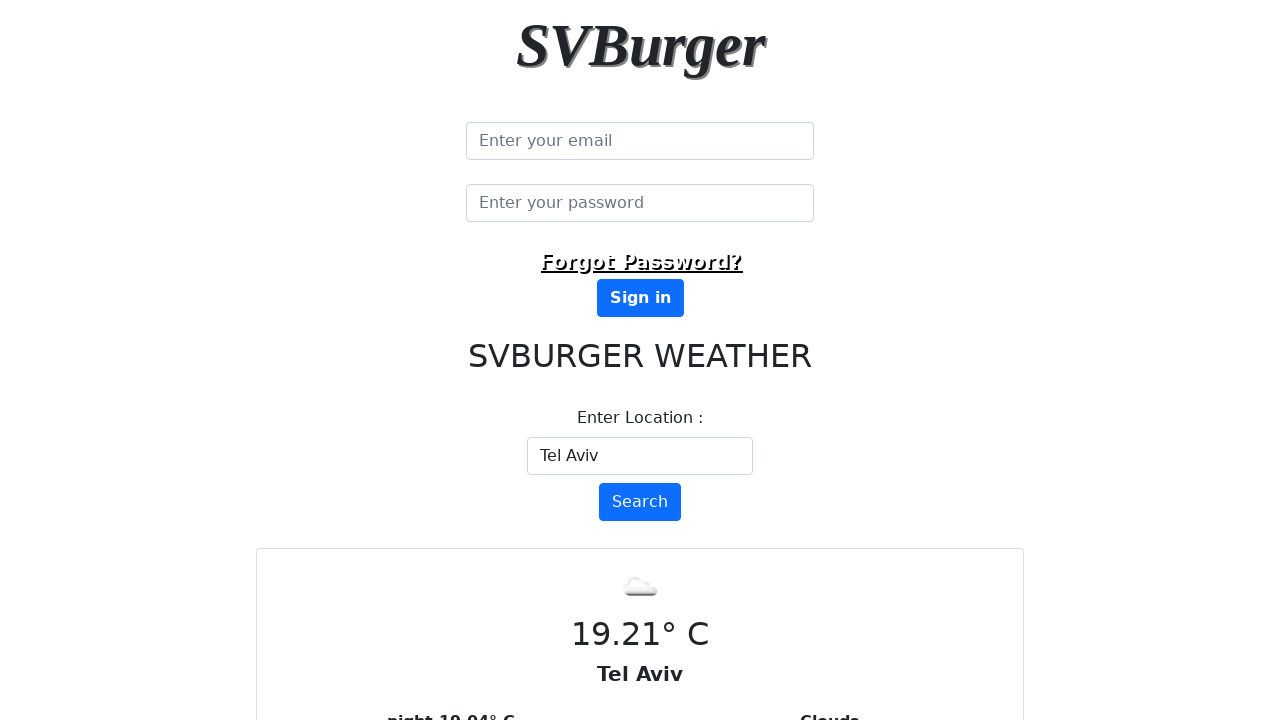

Clicked forgot password link at (640, 261) on xpath=//*[@id="forgotId"]
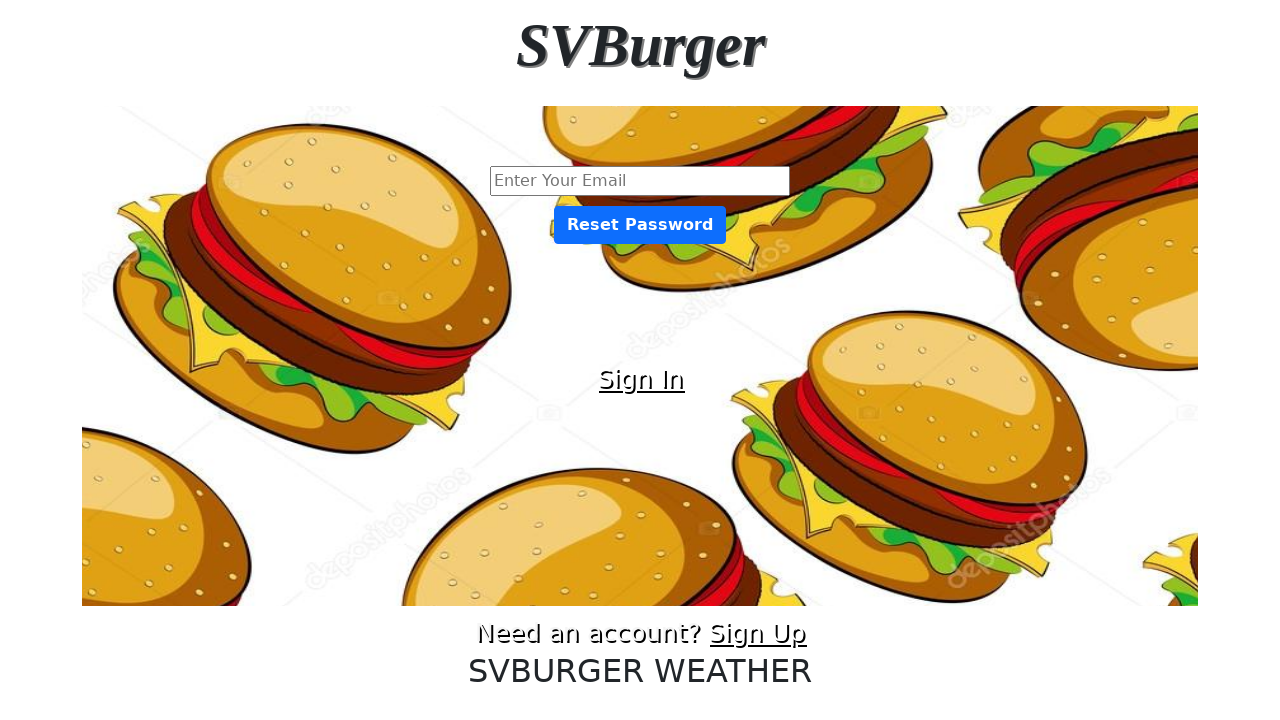

Entered email 'etzhak@gmail.com' for password reset on //*[@id="inputForgotPassword"]
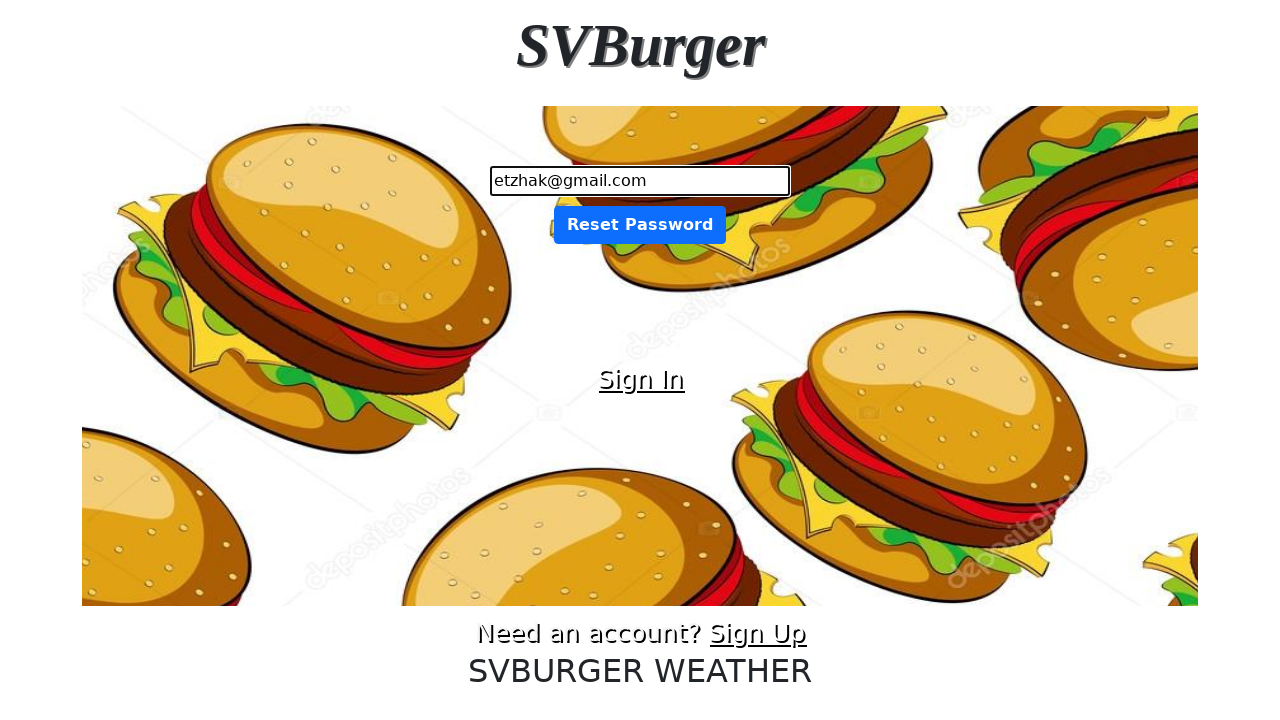

Submitted forgot password form at (640, 225) on xpath=//*[@id="email"]/button
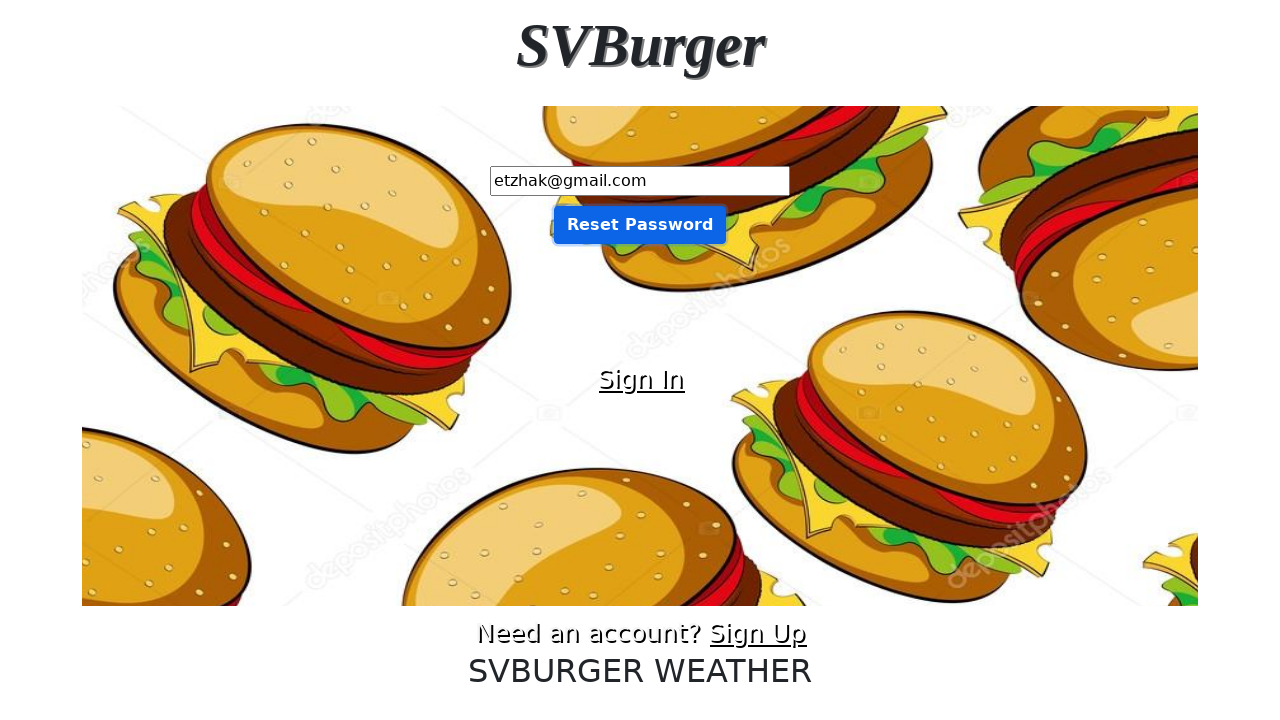

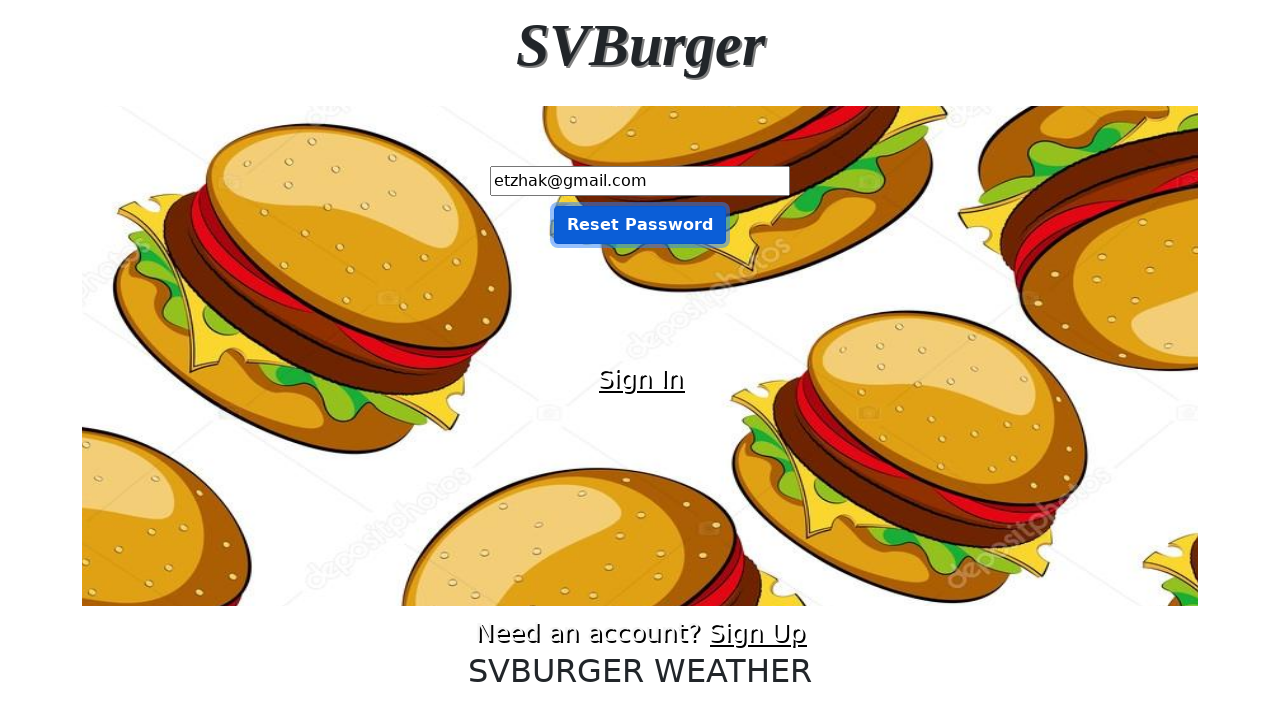